Tests barcode generation functionality by entering text, generating a barcode, and accessing the generated barcode image URL

Starting URL: https://barcode.tec-it.com/en/

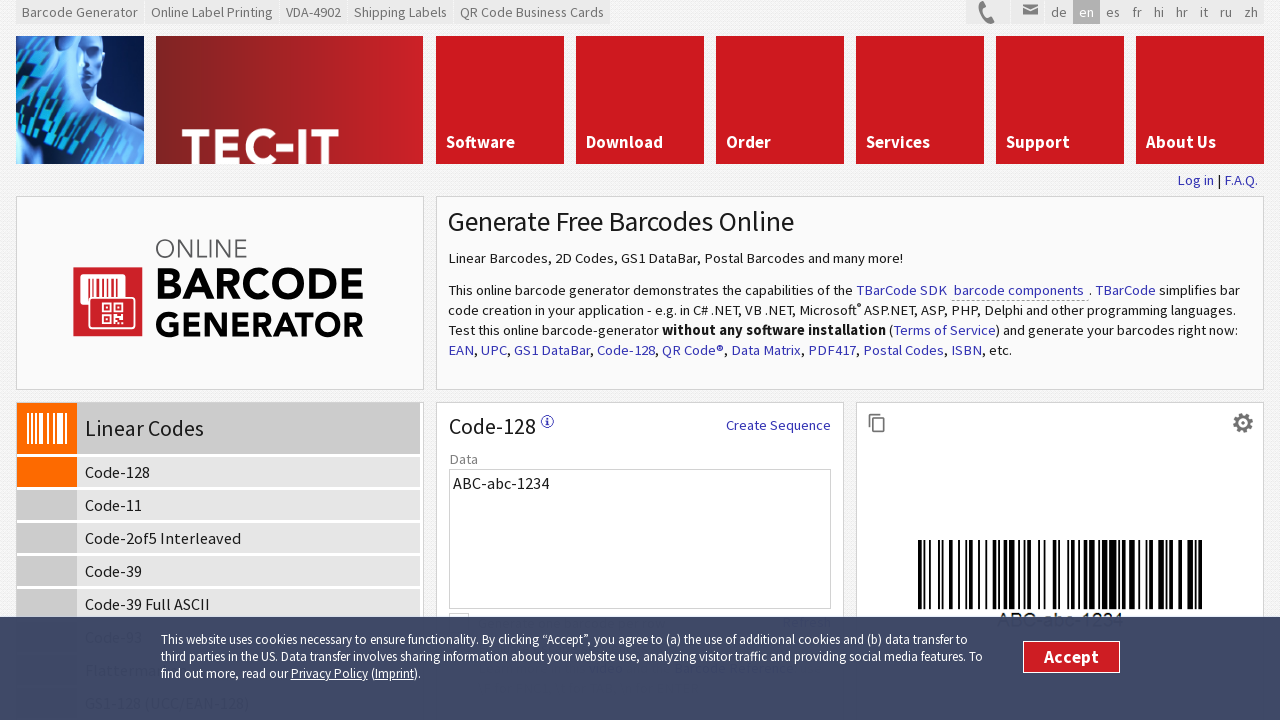

Cleared the barcode text input field on #Data
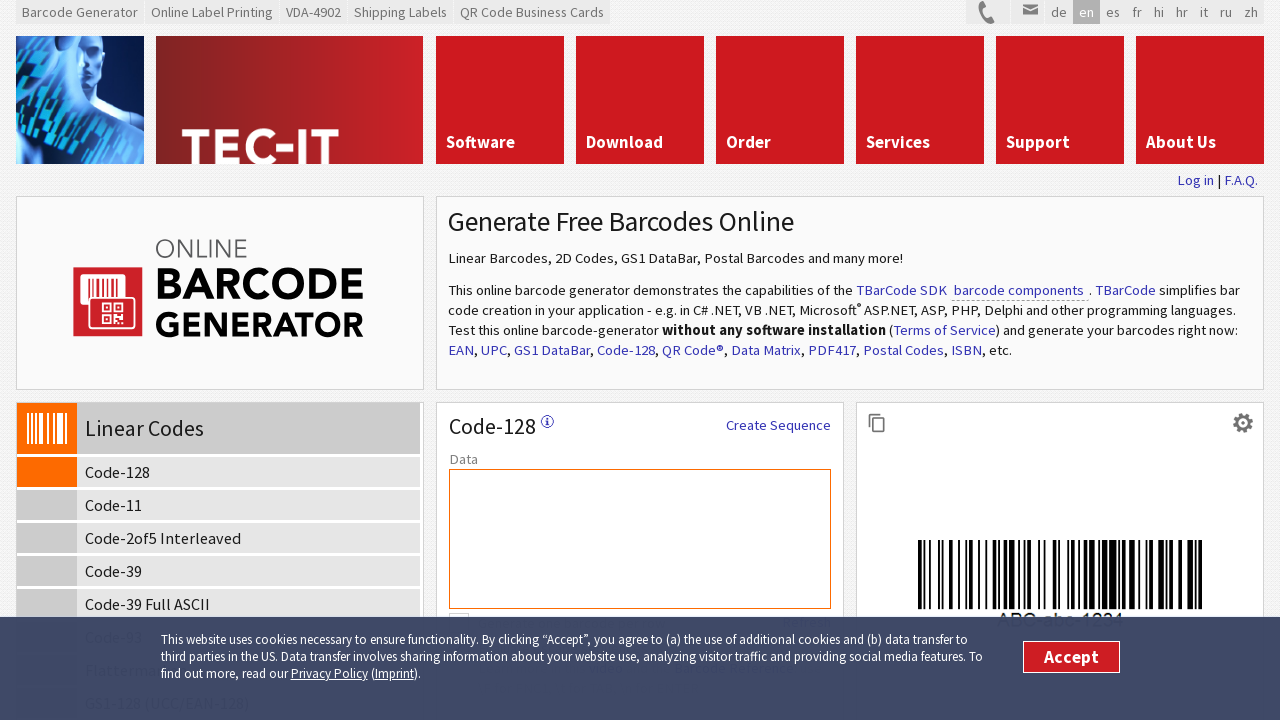

Filled barcode text input with 'Selenium Framework' on #Data
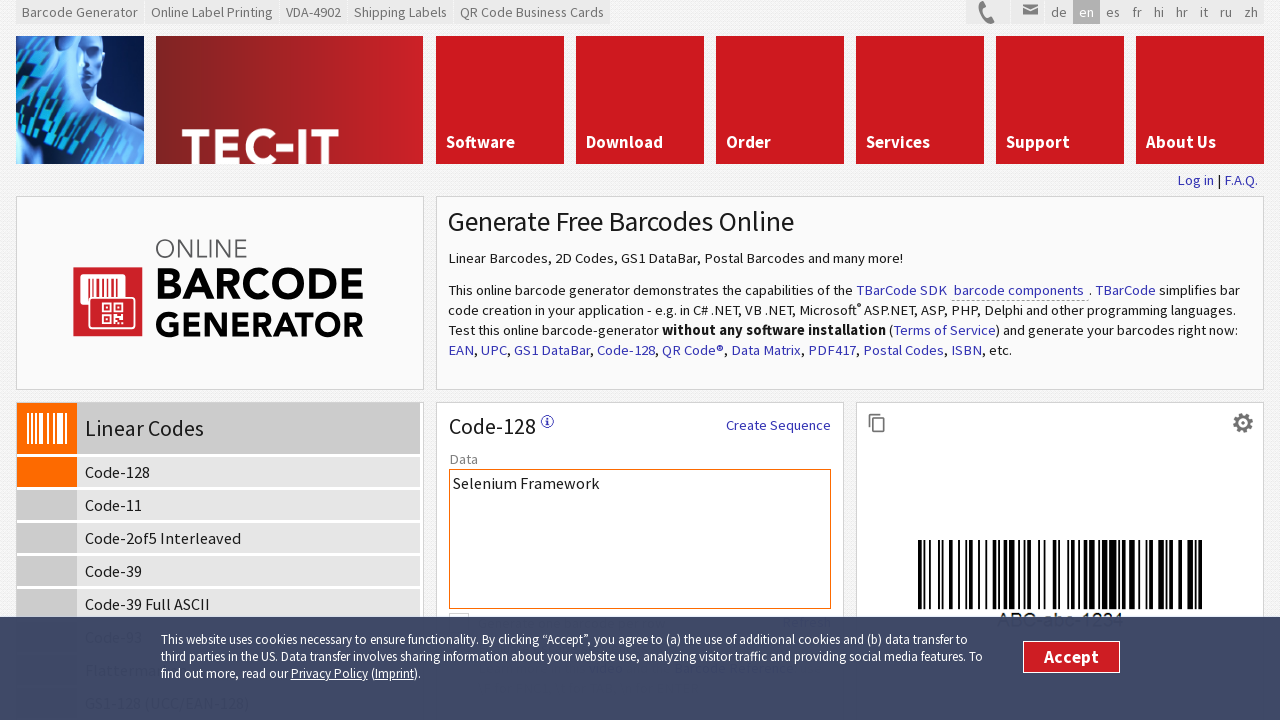

Clicked refresh button to generate barcode at (806, 360) on //*[@id="barcodeGeneratorForm"]/div[5]/div[1]/div[1]/div[3]/a
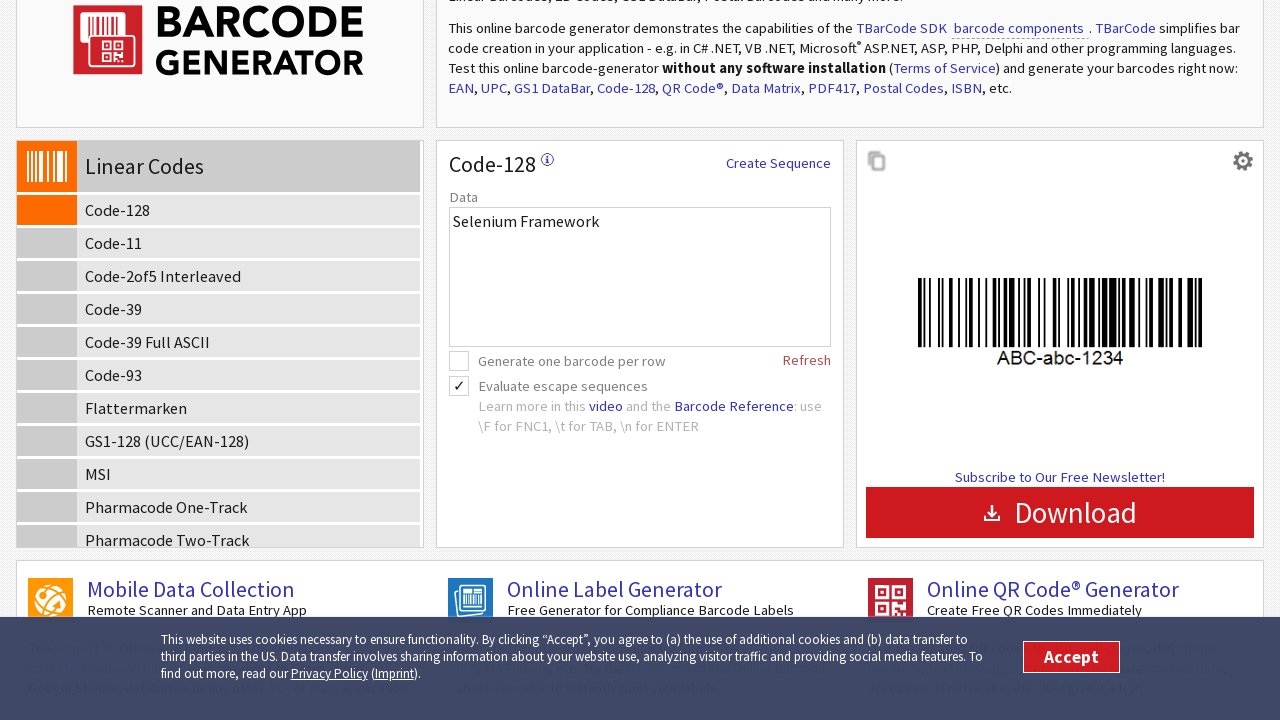

Waited 1000ms for barcode generation to complete
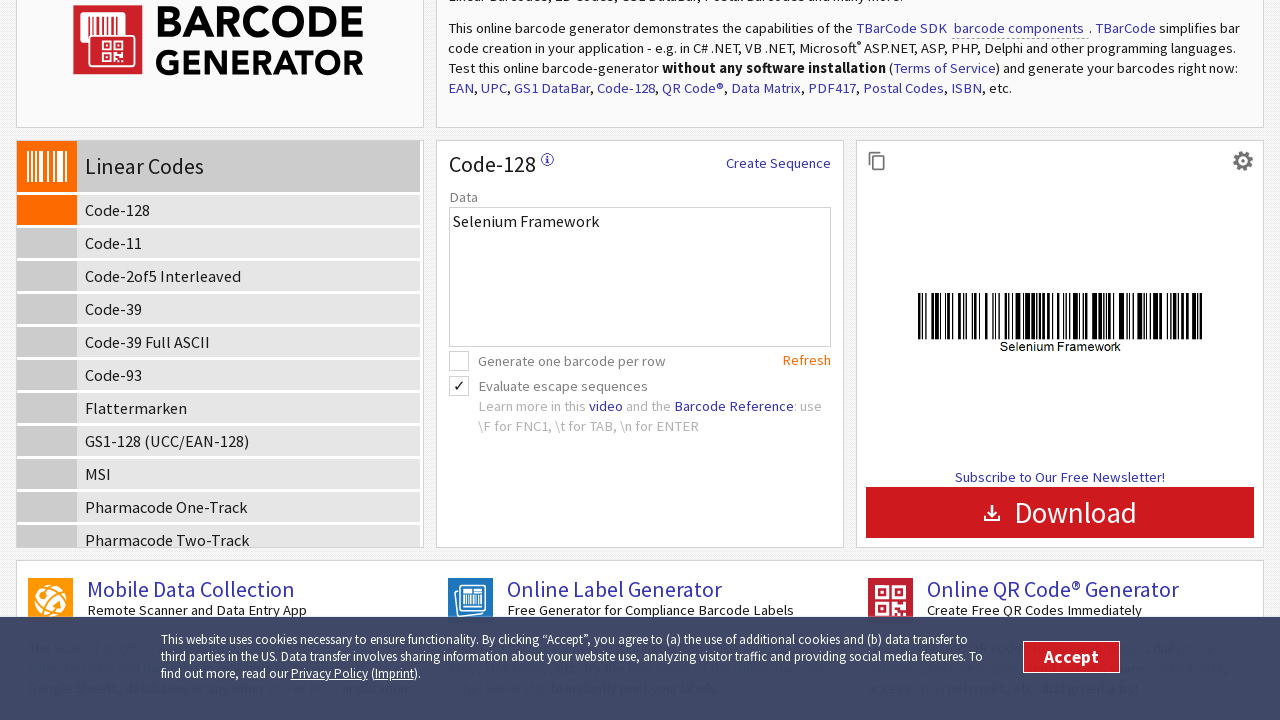

Clicked to access the barcode image URL at (877, 161) on //*[@id="infoTarget"]/div[1]/a[2]
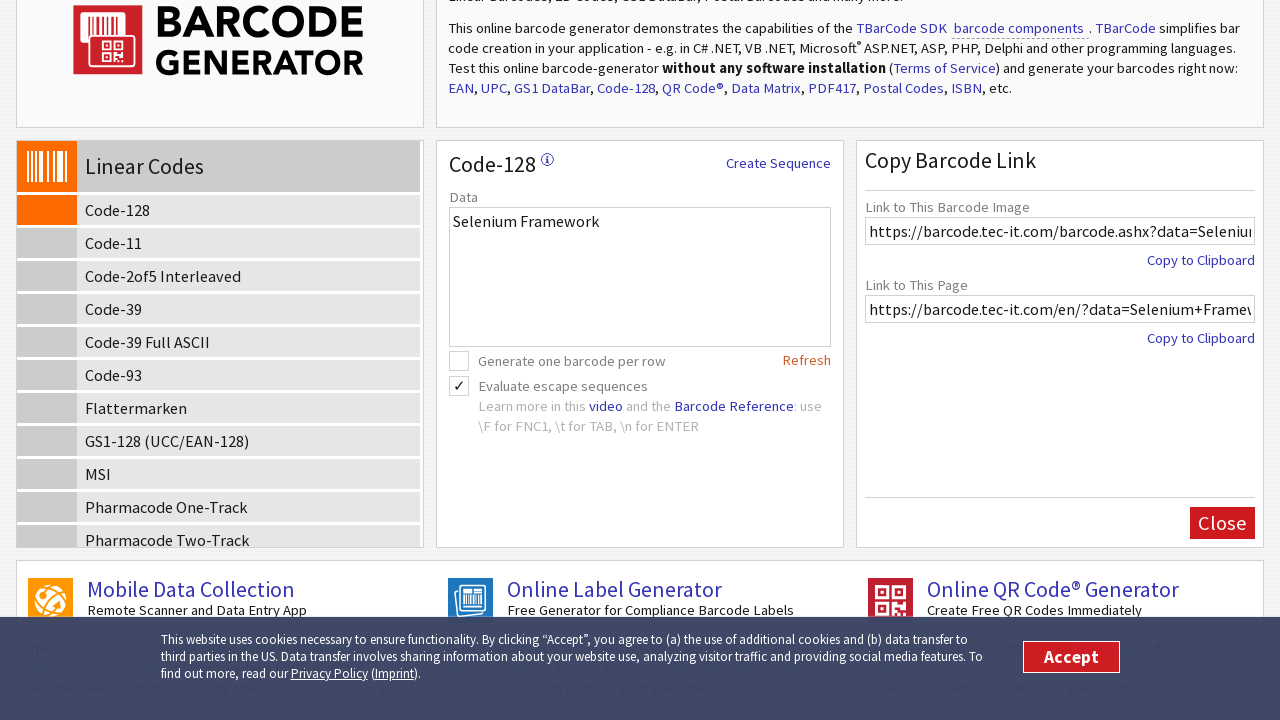

Barcode image URL field is now visible
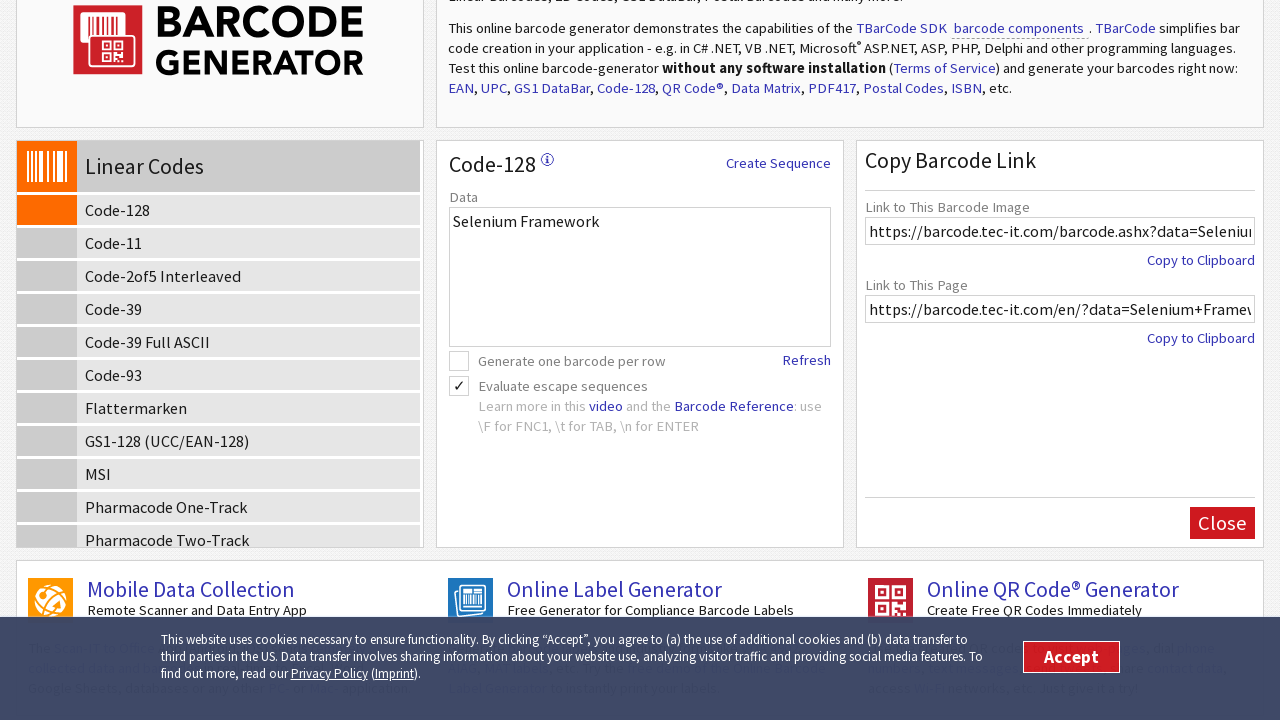

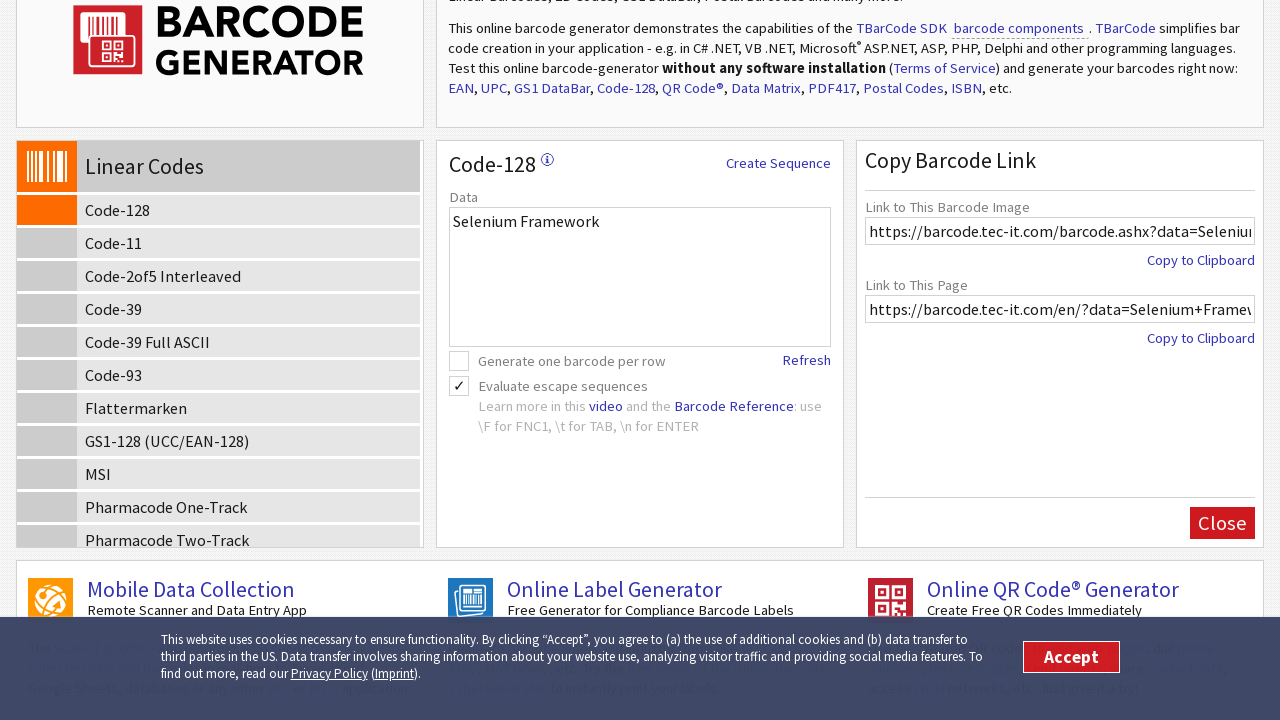